Tests handling of two browser windows by clicking a link that opens a new window, then switching to the new window

Starting URL: https://the-internet.herokuapp.com/windows

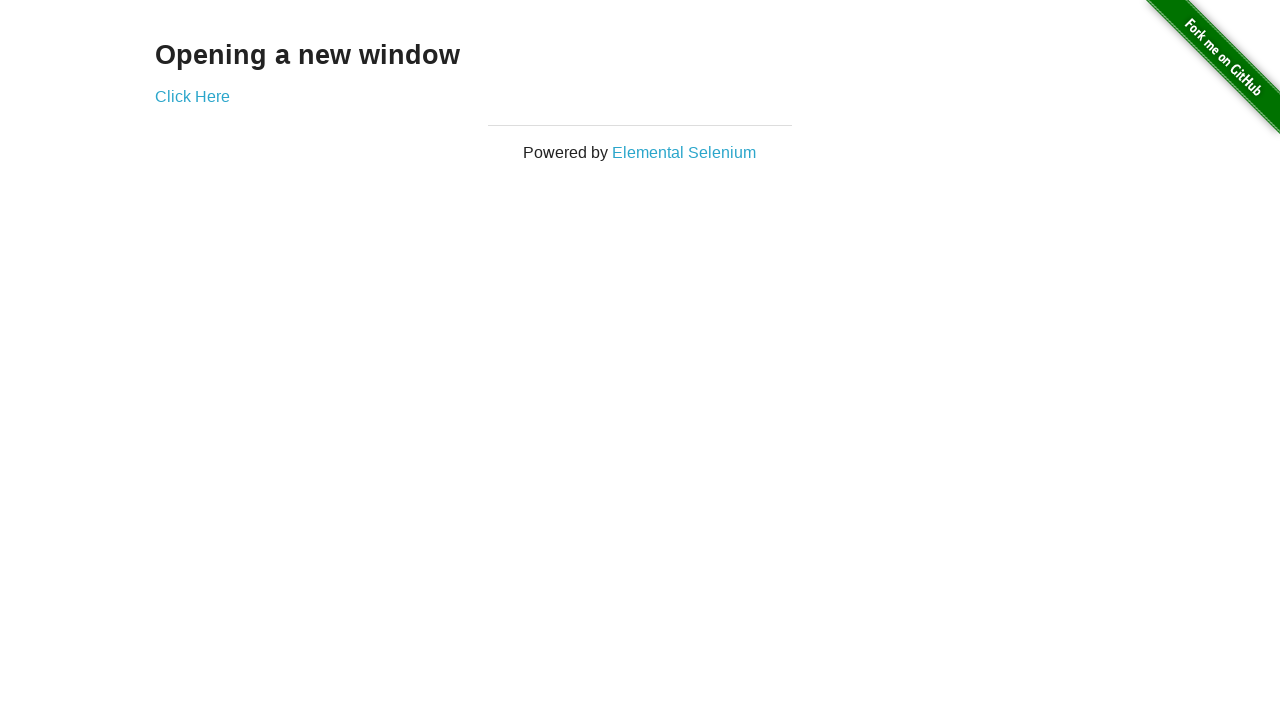

Clicked 'Click Here' link to open new window at (192, 96) on text=Click Here
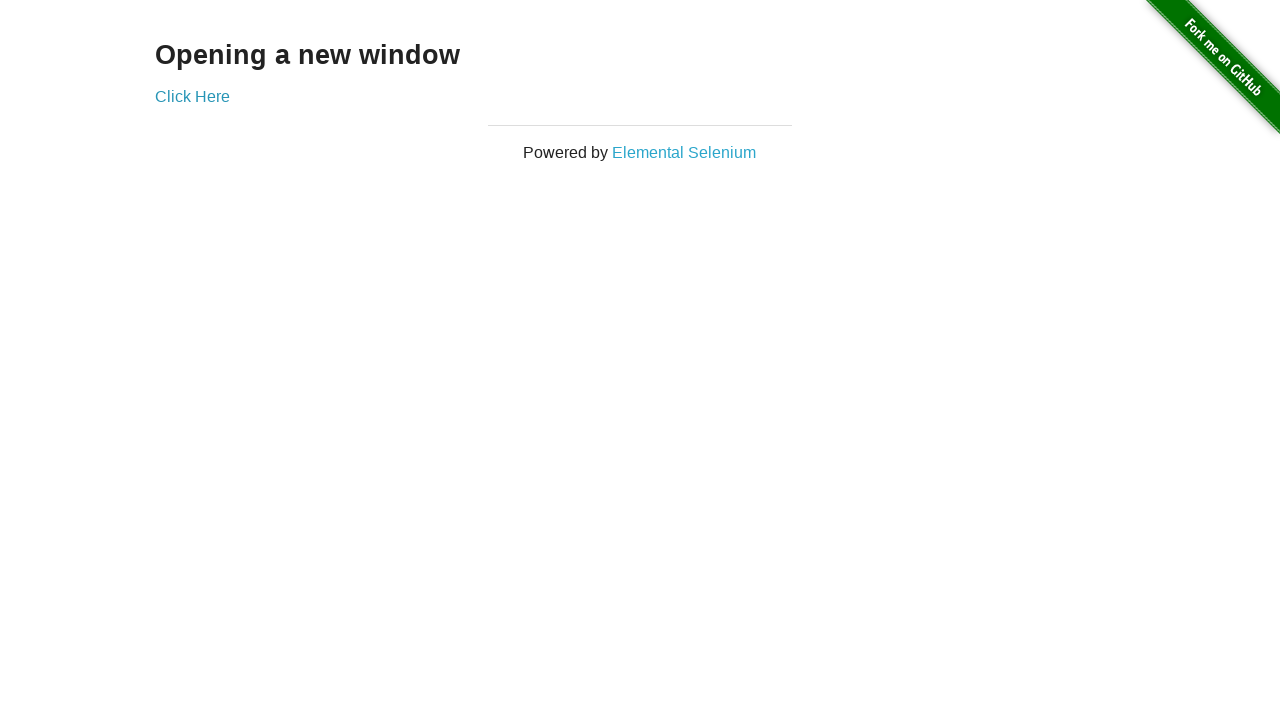

Captured new window/tab reference
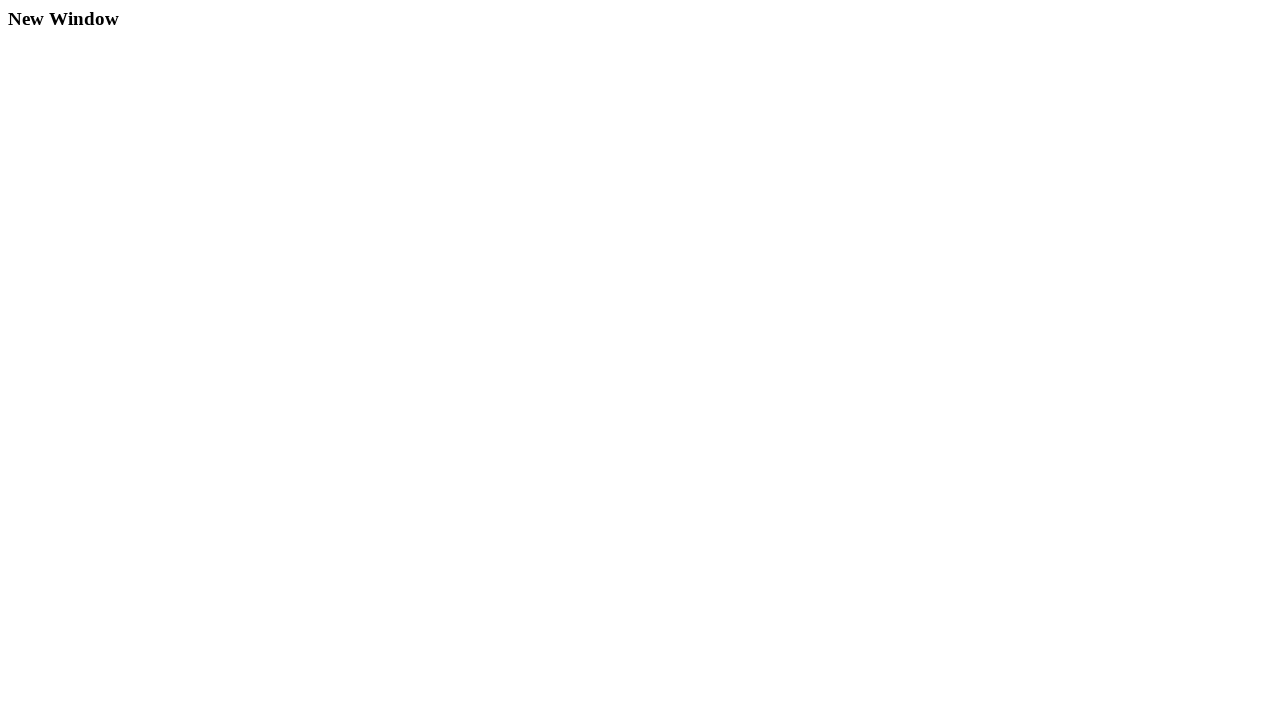

New window loaded completely
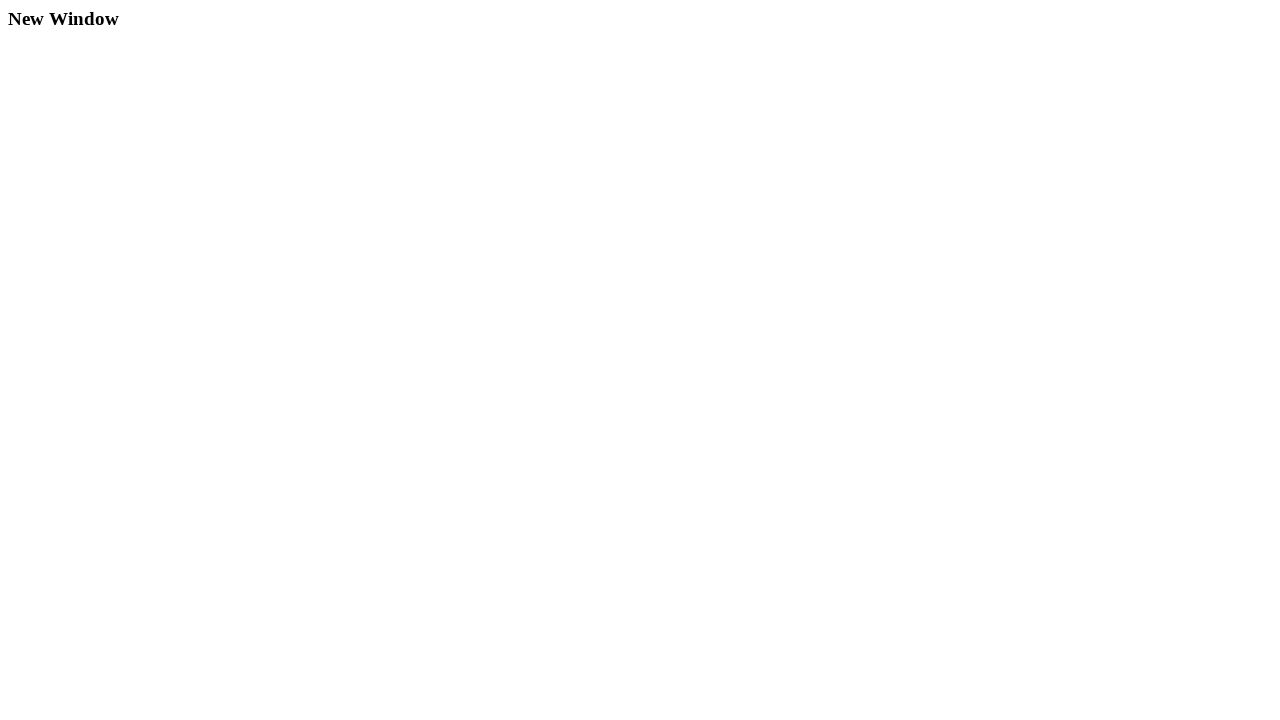

Verified new window title: New Window
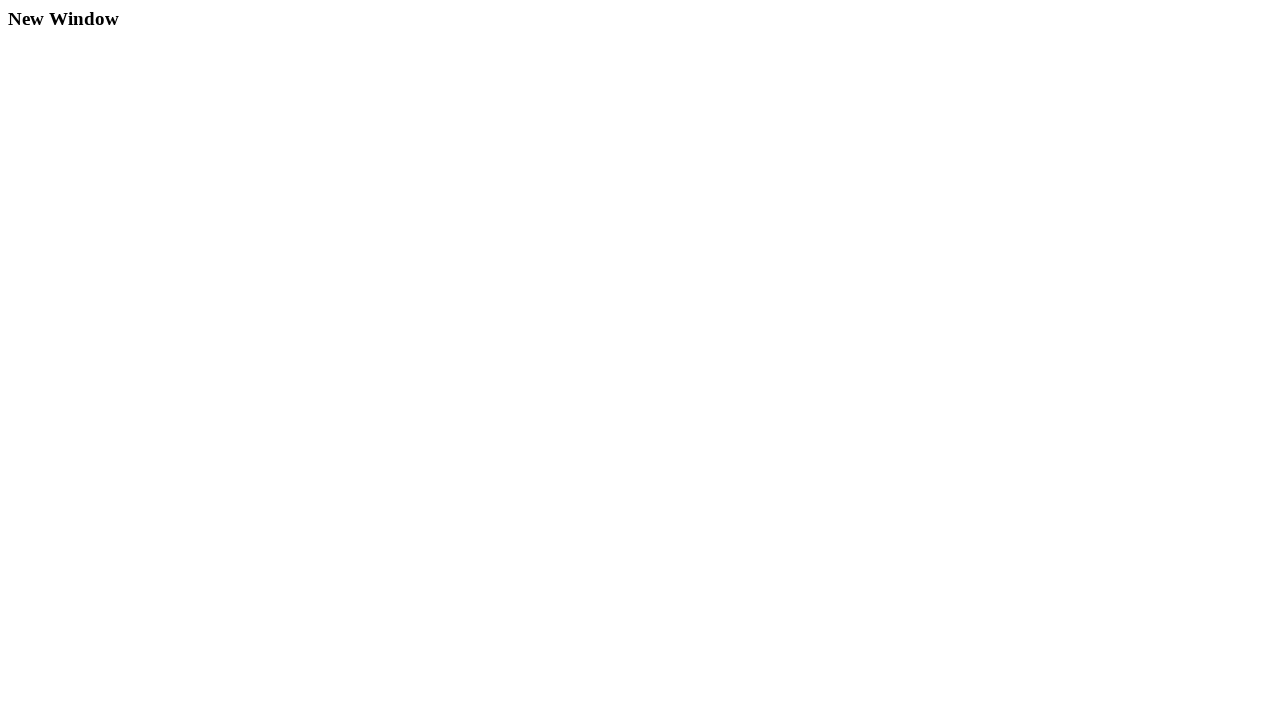

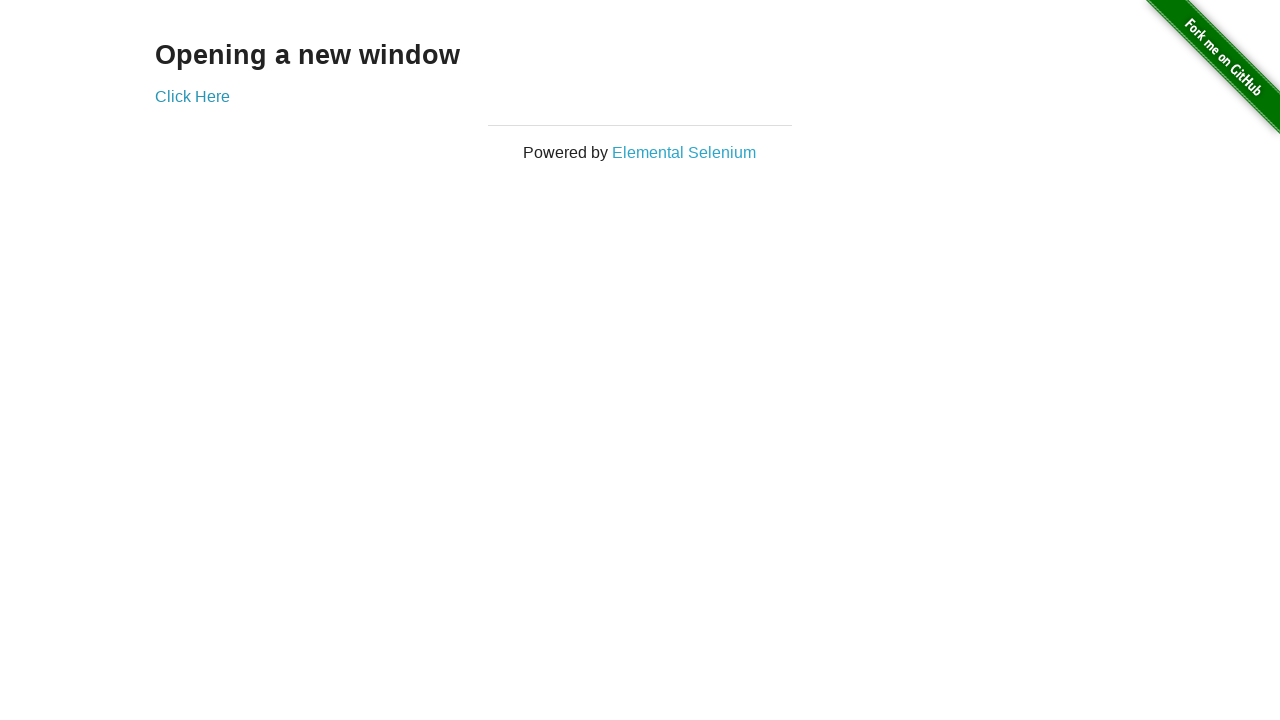